Tests Bank of America login page by verifying page elements including logo display, link enablement, and checkbox selection functionality

Starting URL: https://secure.bankofamerica.com/login/sign-in/signOnV2Screen.go

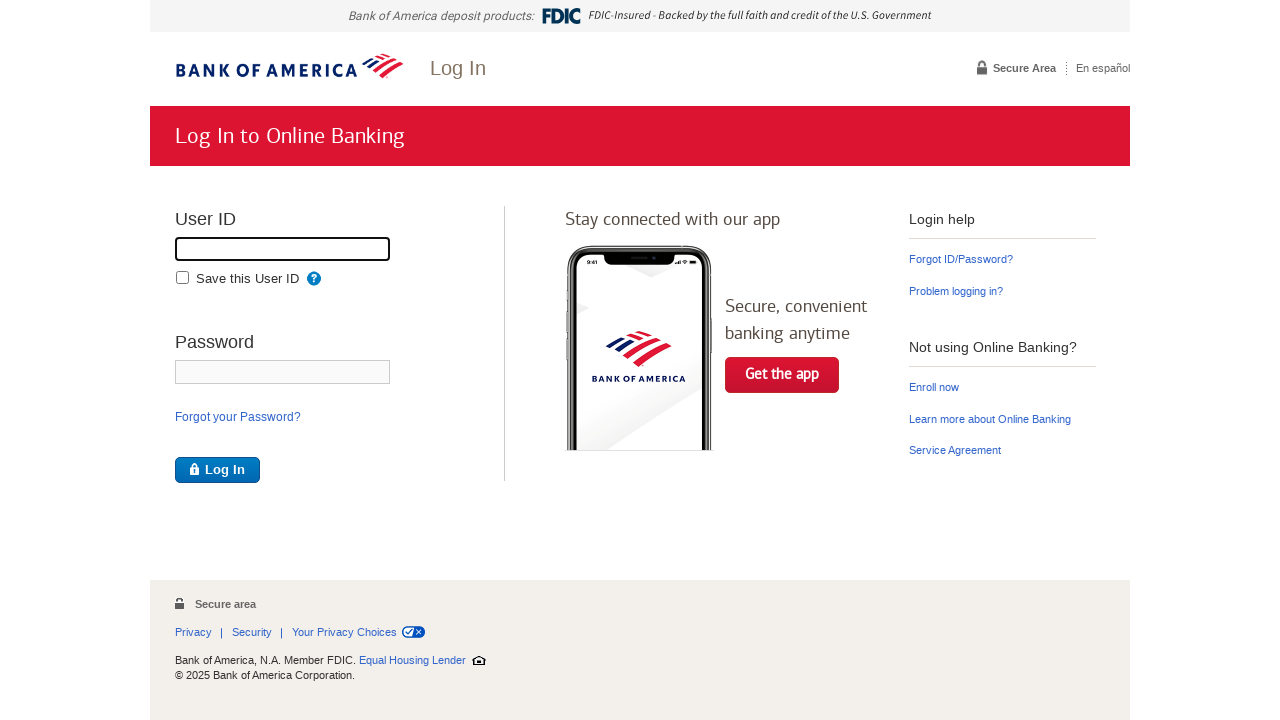

Bank of America logo is displayed on the page
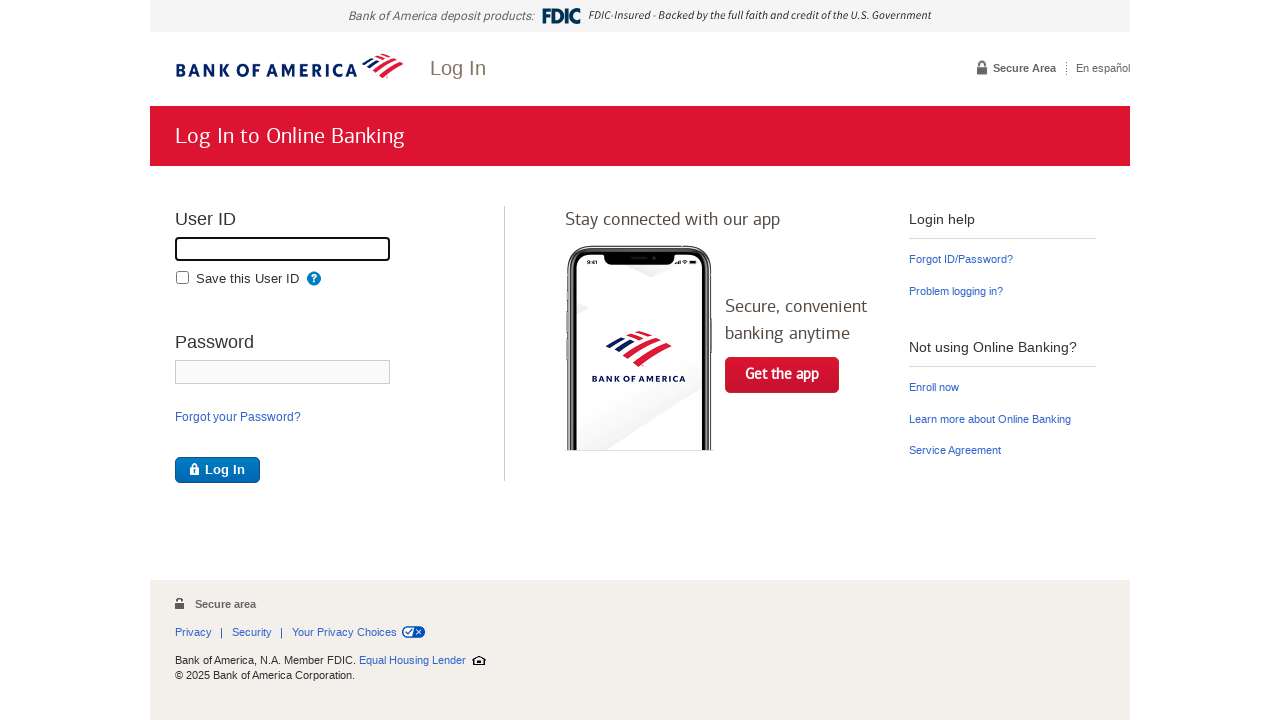

Get the App link is enabled and visible
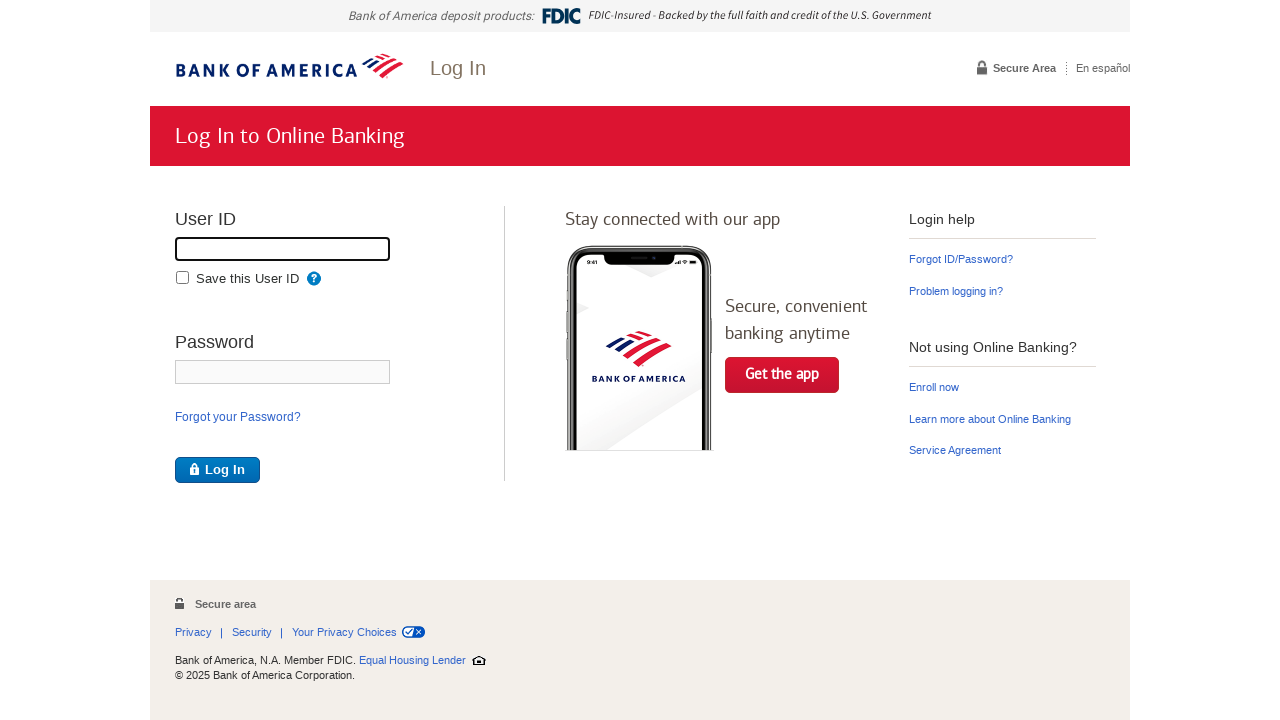

Clicked on 'Save this online id' checkbox at (182, 278) on div.remember-info input
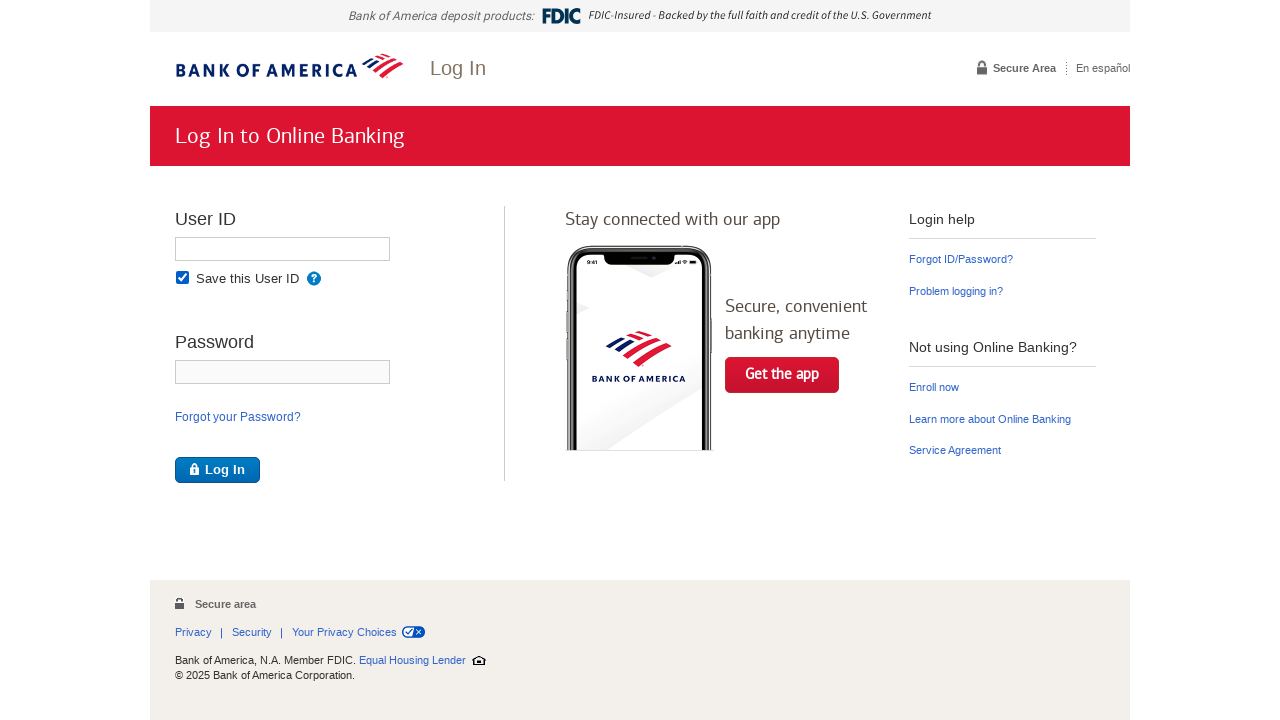

Verified that 'Save this online id' checkbox is selected
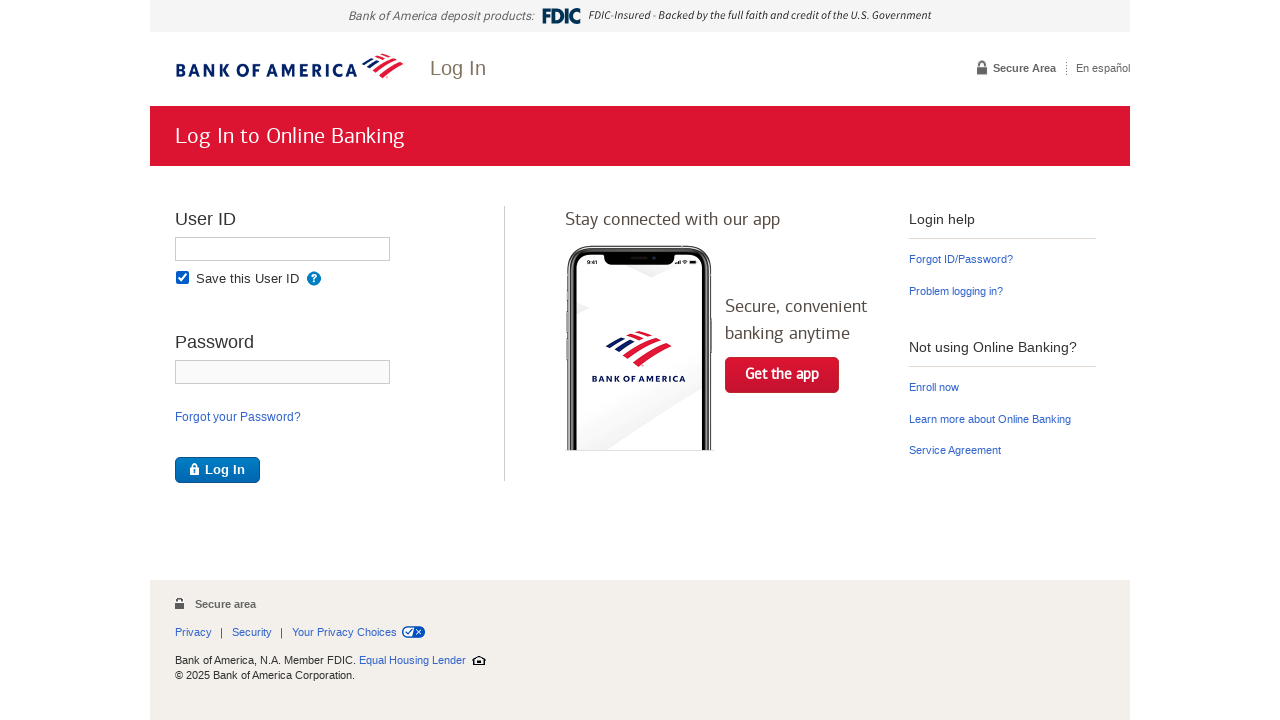

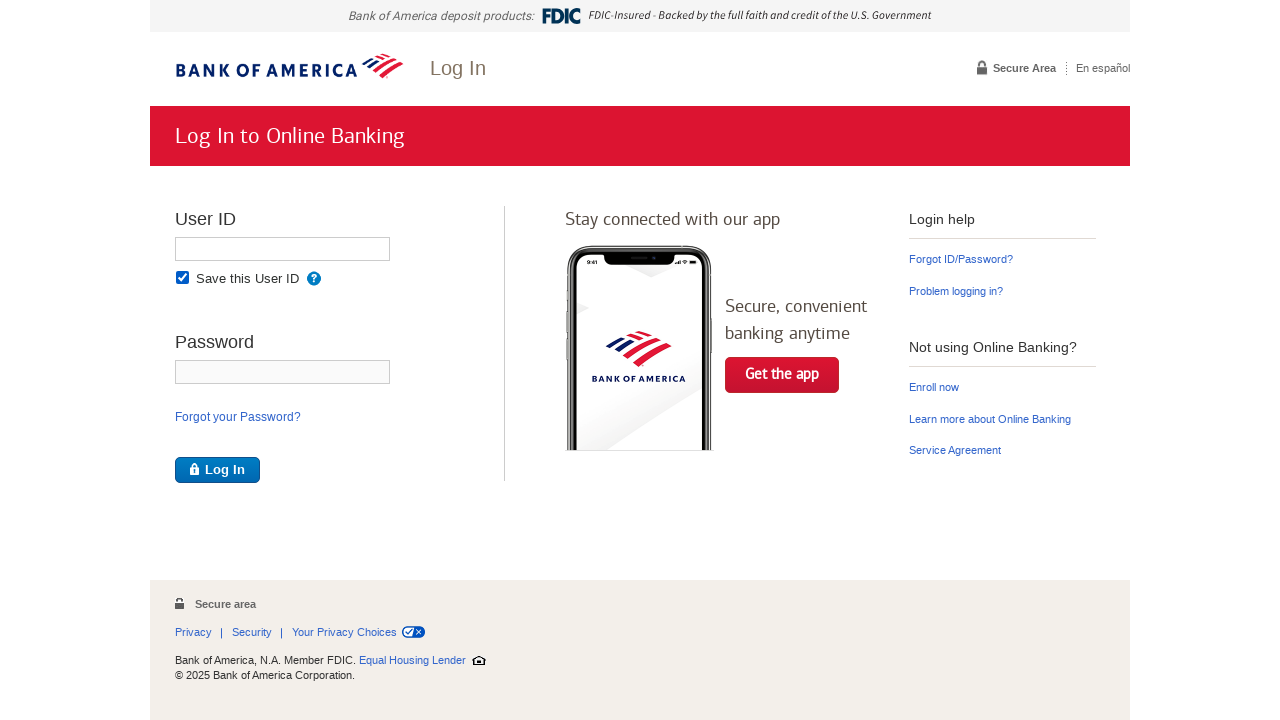